Verifies that an error message is displayed when attempting to login with username but missing password

Starting URL: https://www.saucedemo.com/

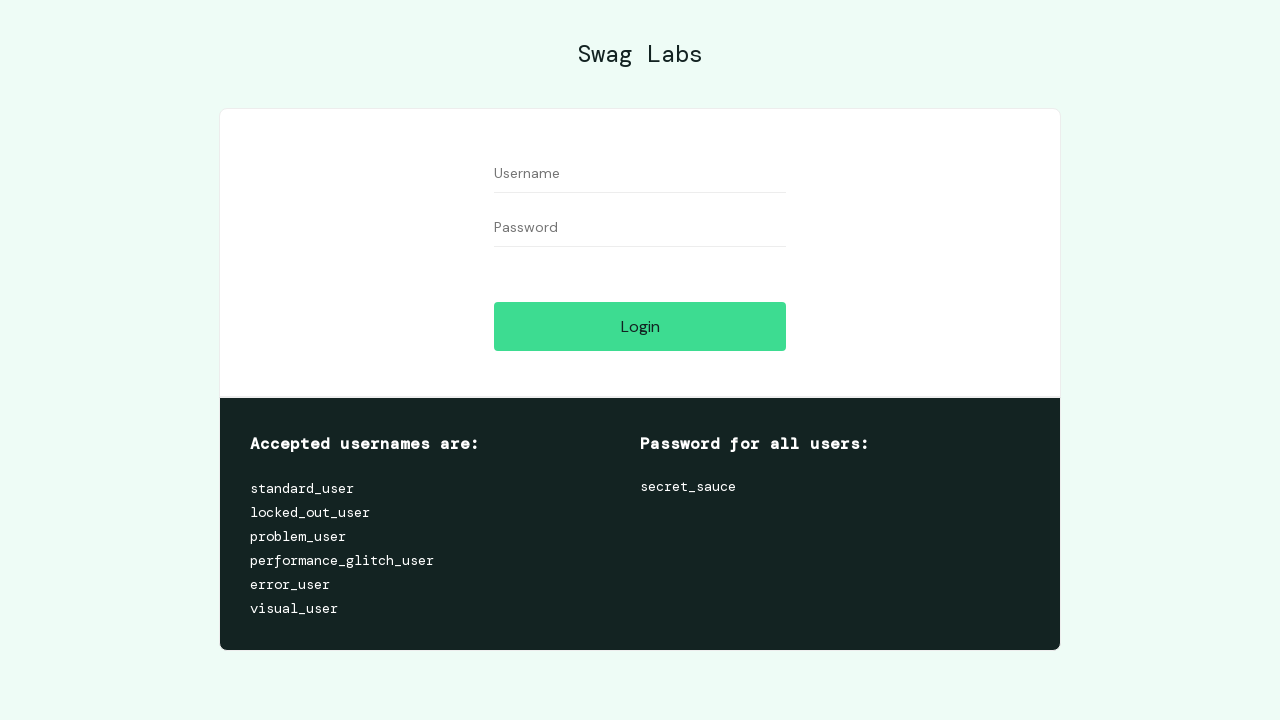

Entered username 'RandomUser847' in the username field on #user-name
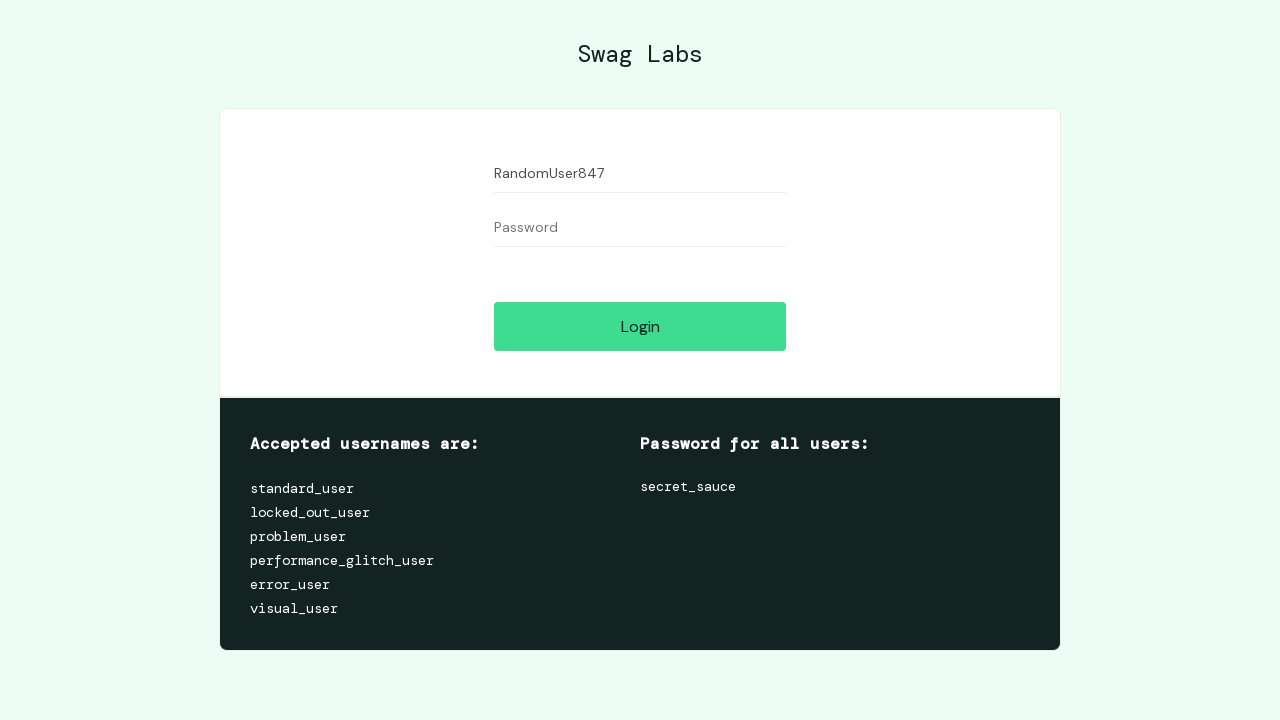

Clicked the submit button at (640, 326) on .submit-button
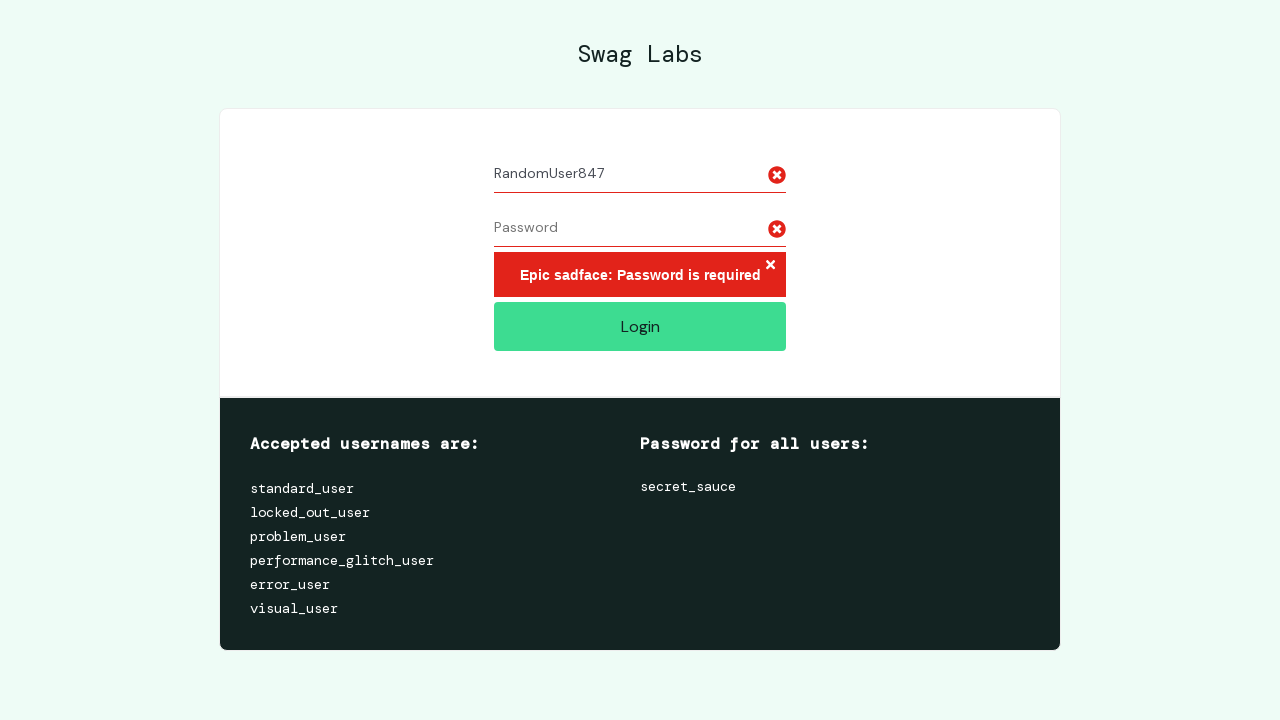

Error message element appeared on the page
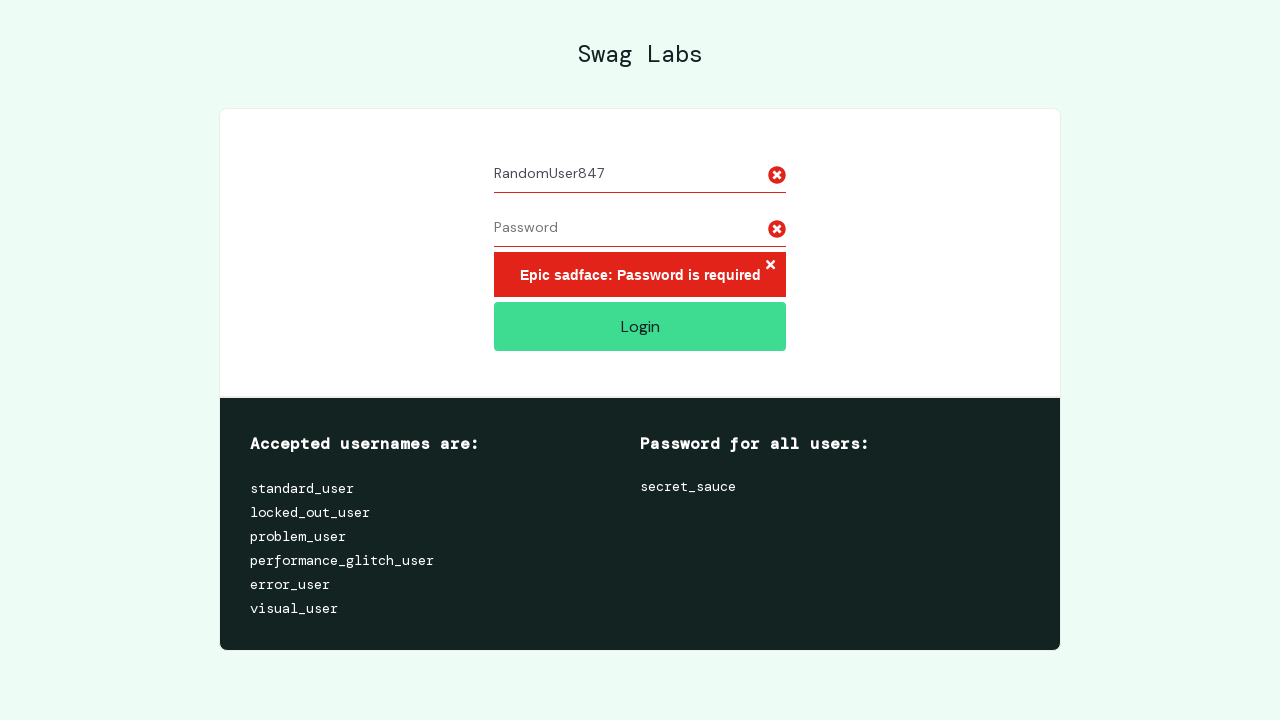

Retrieved error message text content
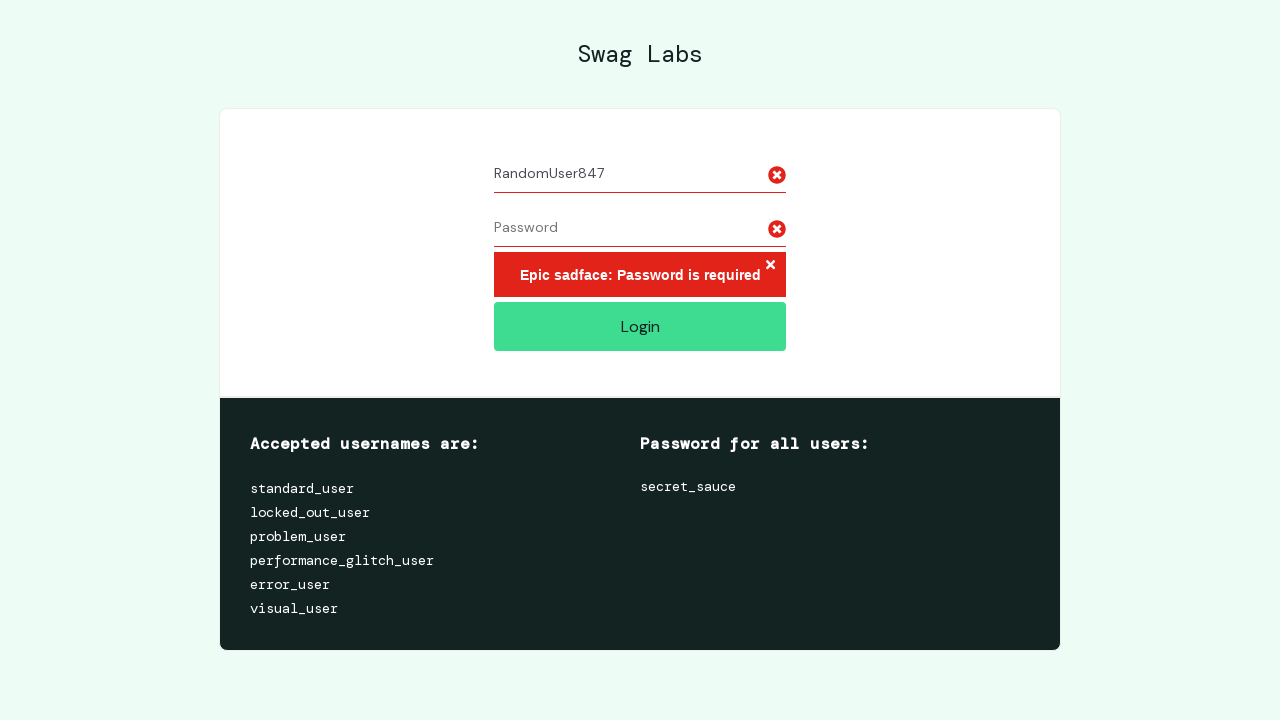

Verified error message is 'Epic sadface: Password is required'
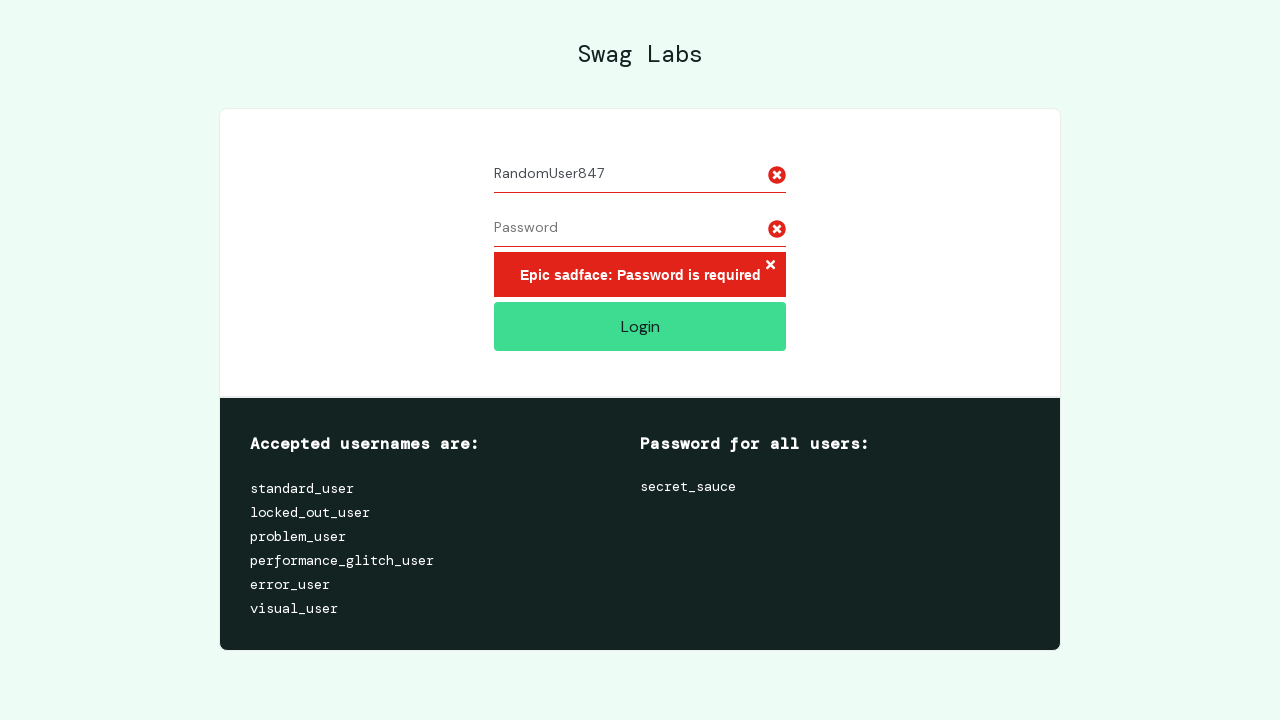

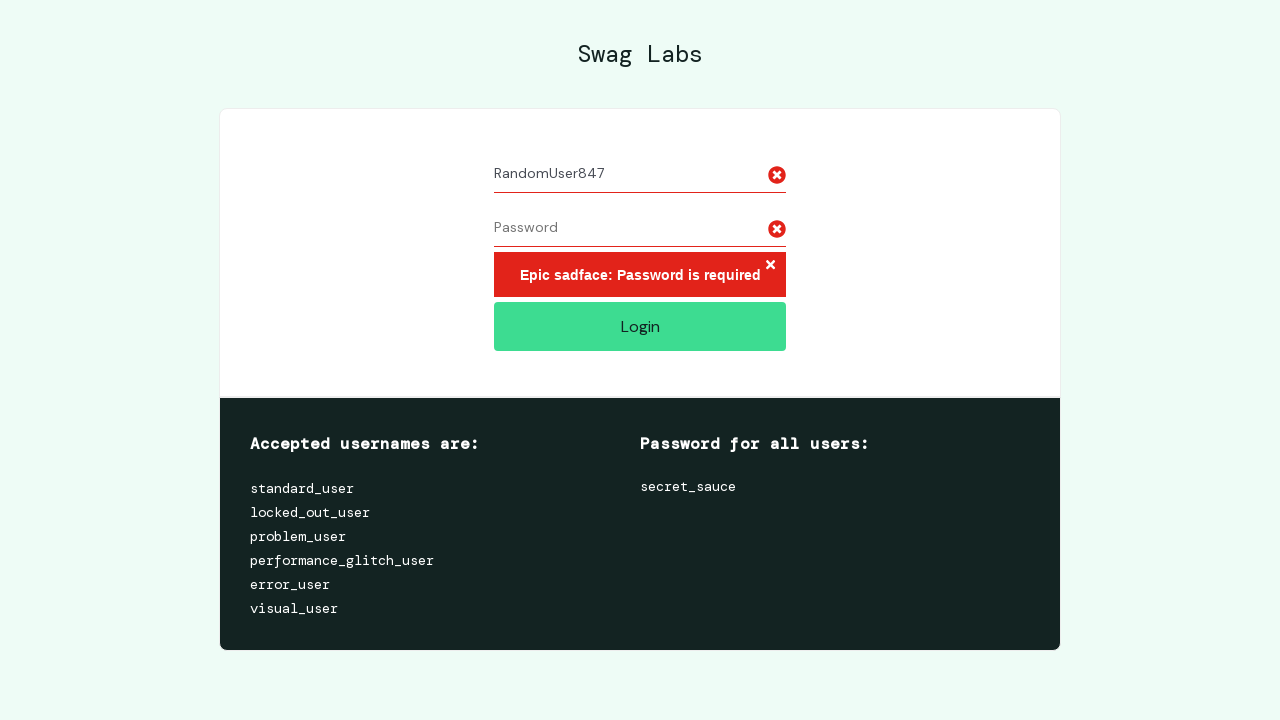